Tests login form validation and password reset flow on a practice website by first attempting login with invalid credentials, verifying the error message, then completing the forgot password form and verifying the success message.

Starting URL: https://rahulshettyacademy.com/locatorspractice/

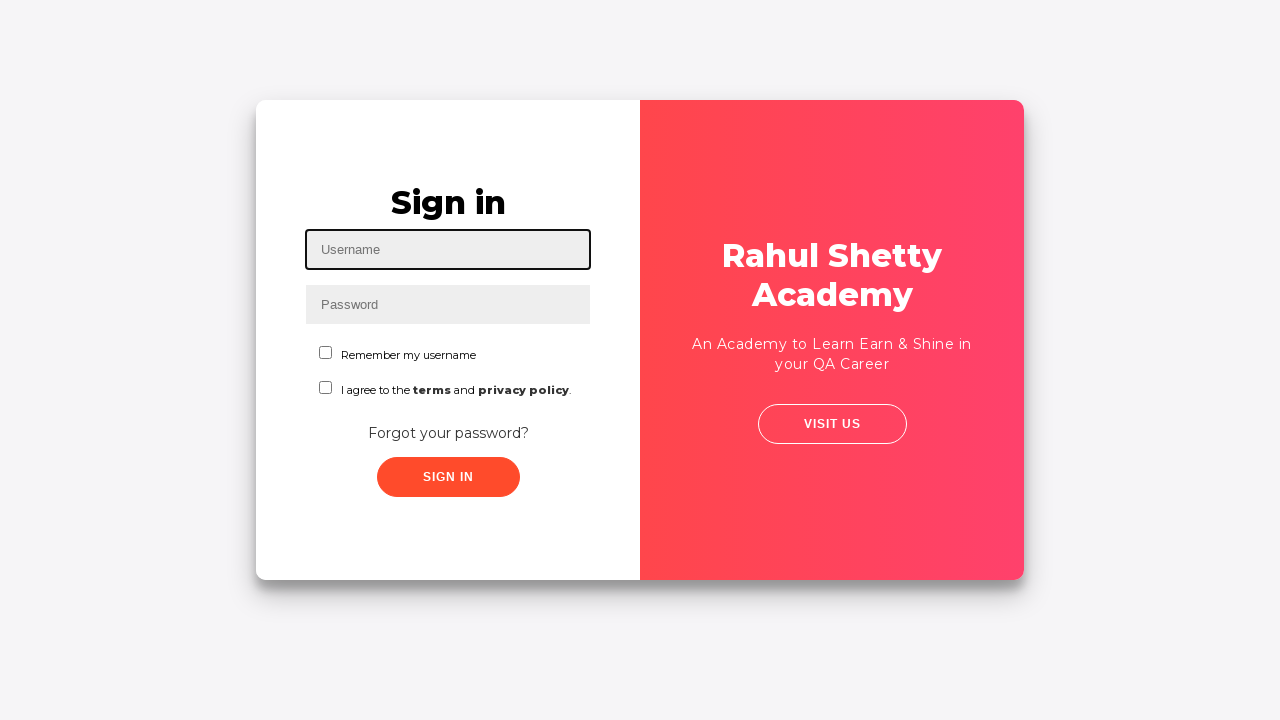

Filled username field with 'tester' on #inputUsername
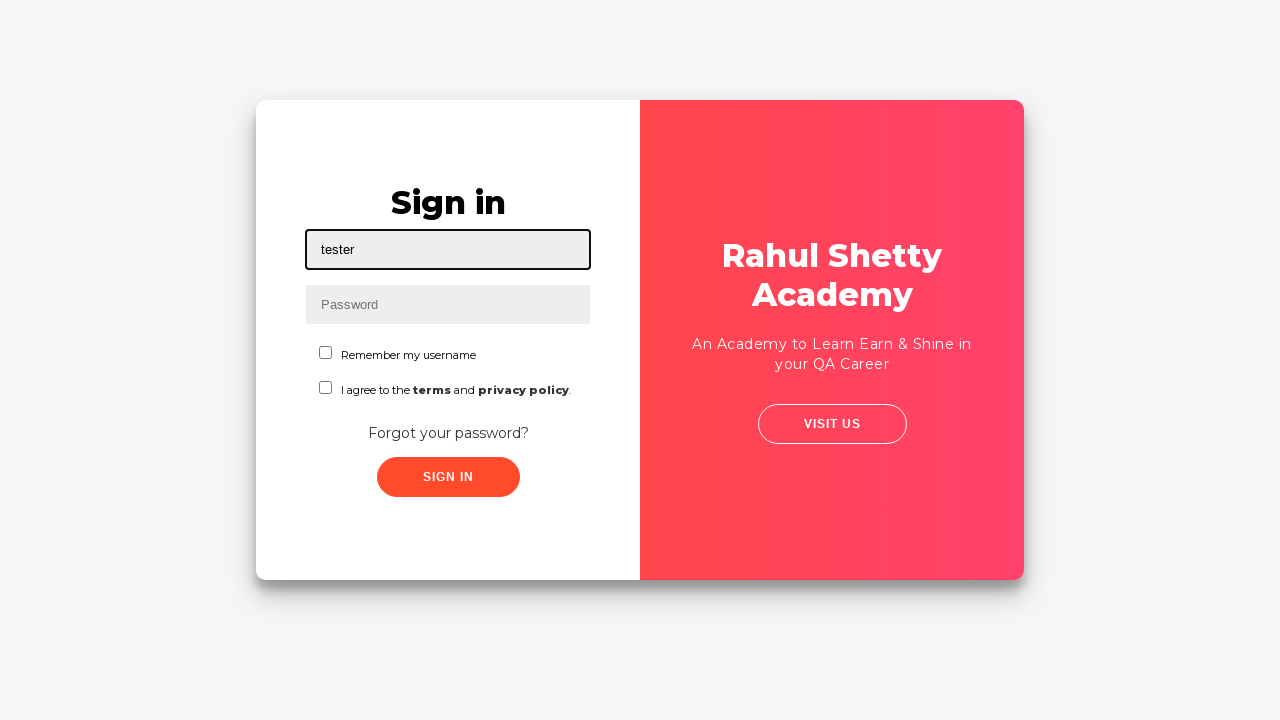

Filled password field with 'random passwd' on input[name='inputPassword']
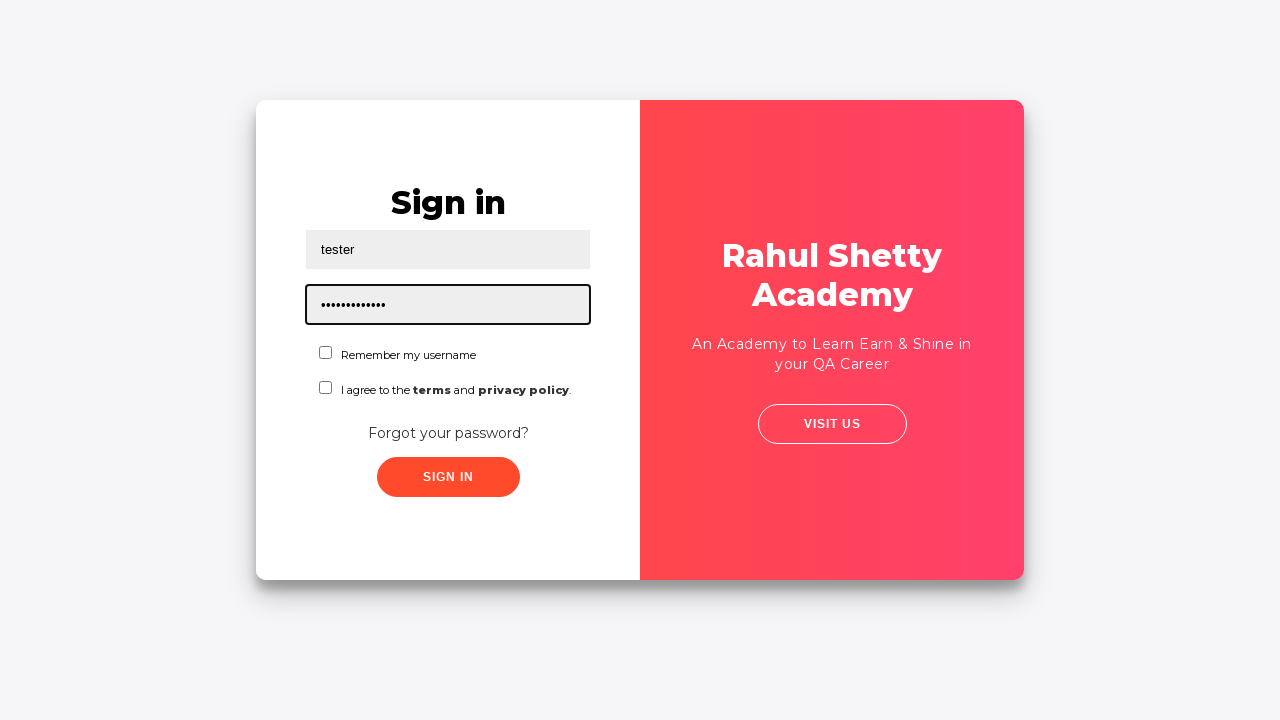

Clicked sign in button at (448, 477) on .signInBtn
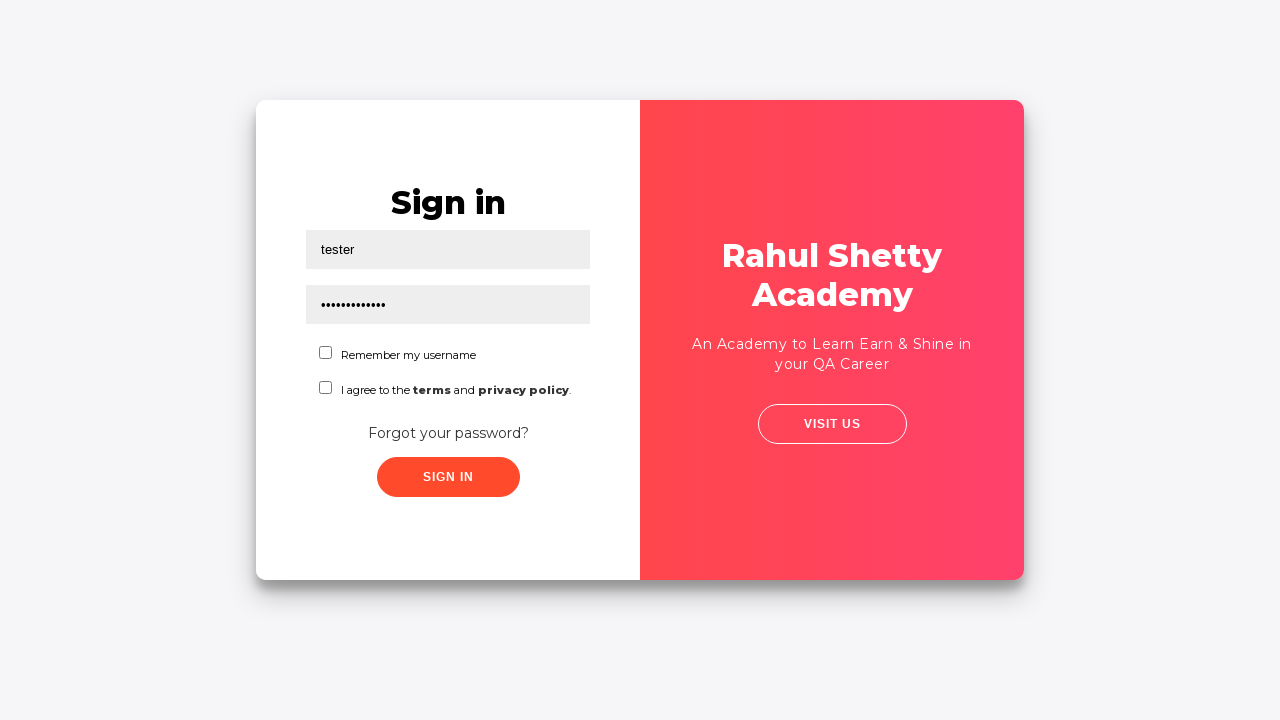

Retrieved error message from page
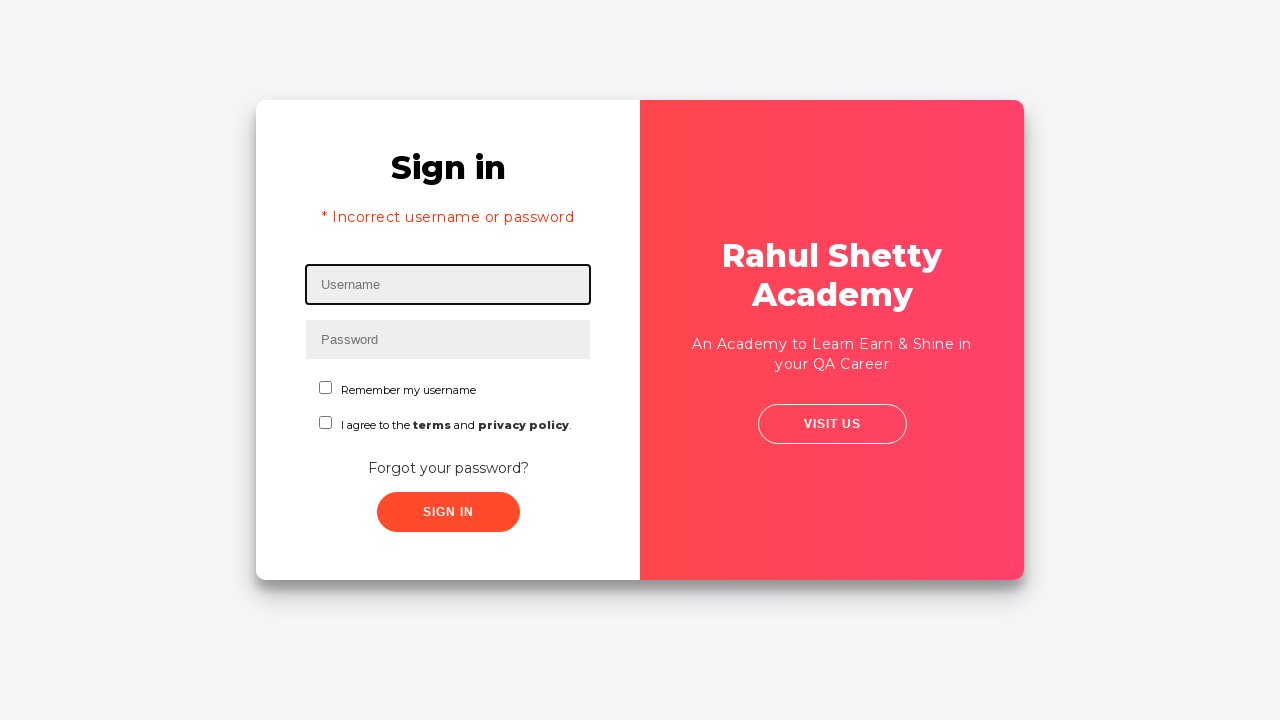

Verified error message contains 'Incorrect'
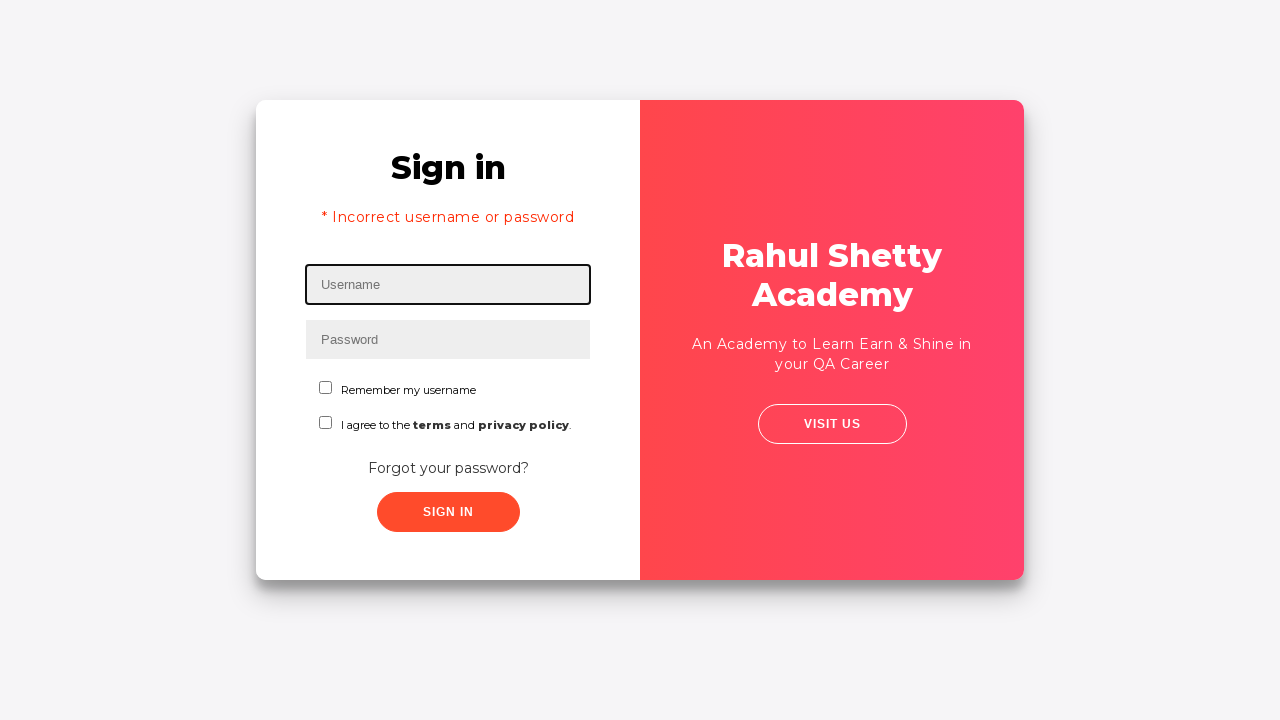

Clicked 'Forgot your password?' link at (448, 468) on text=Forgot your password?
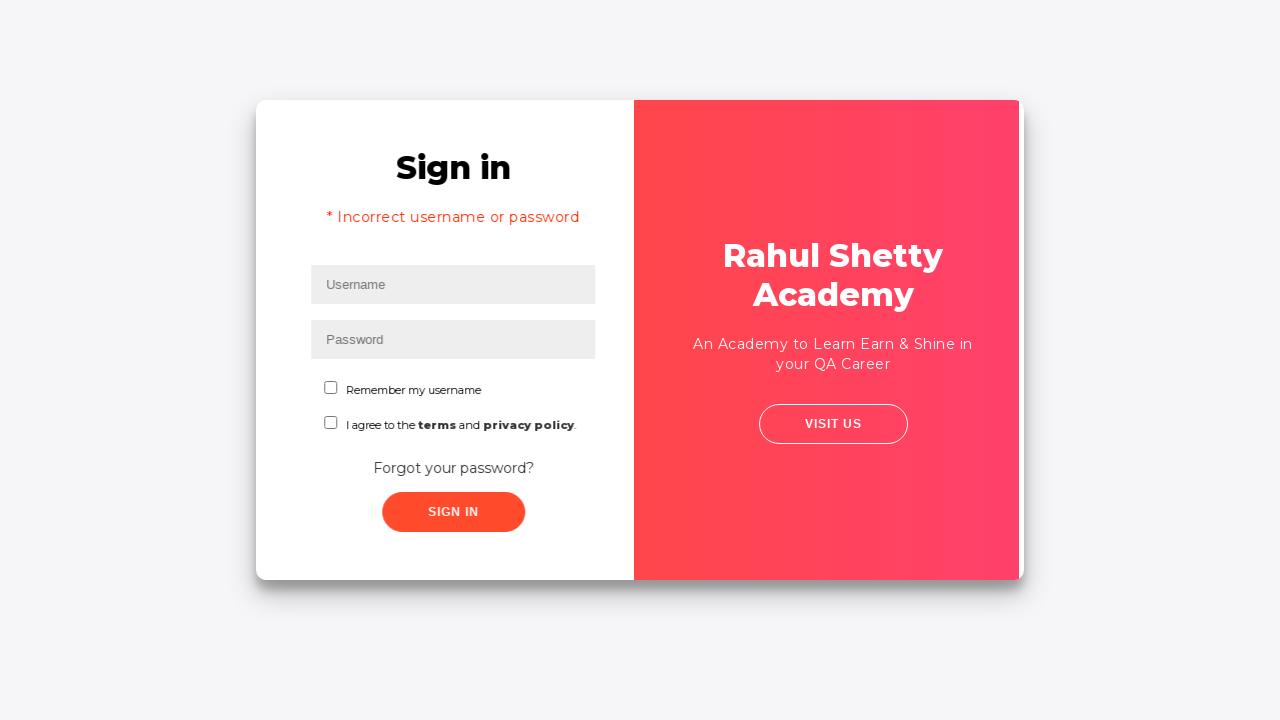

Waited for forgot password form to load
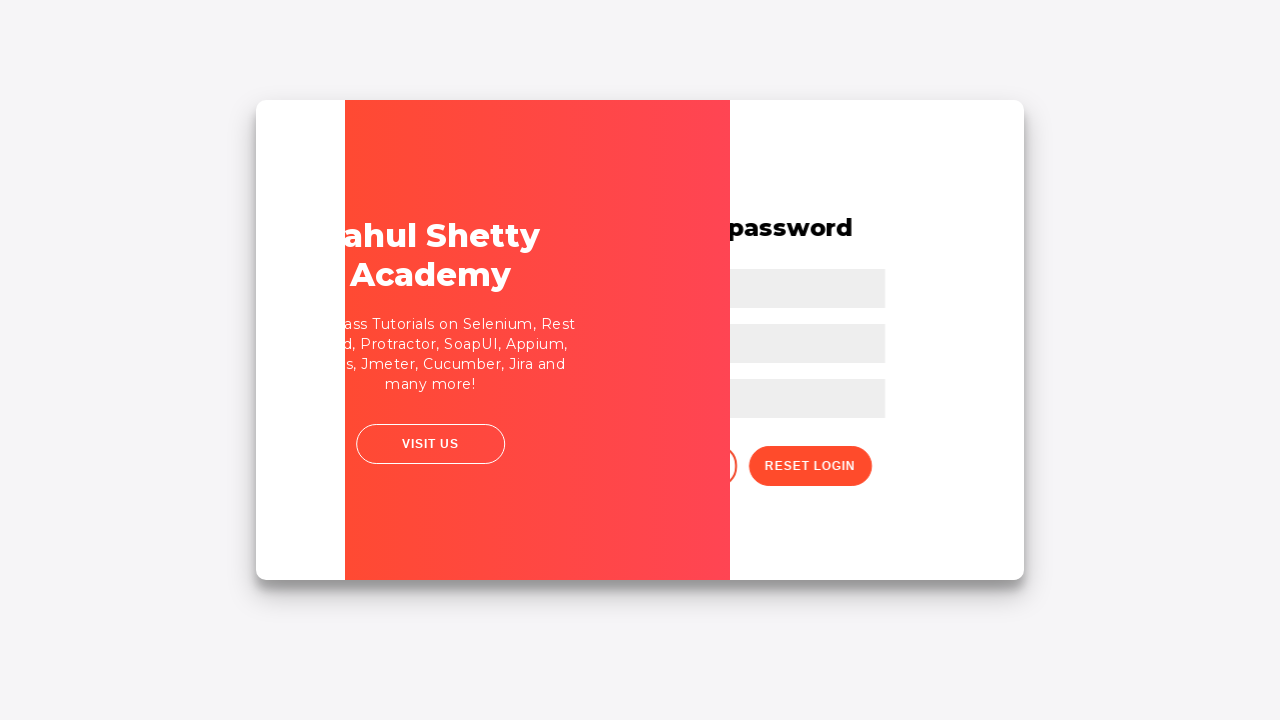

Filled name field with 'john' in password reset form on input[placeholder="Name"]
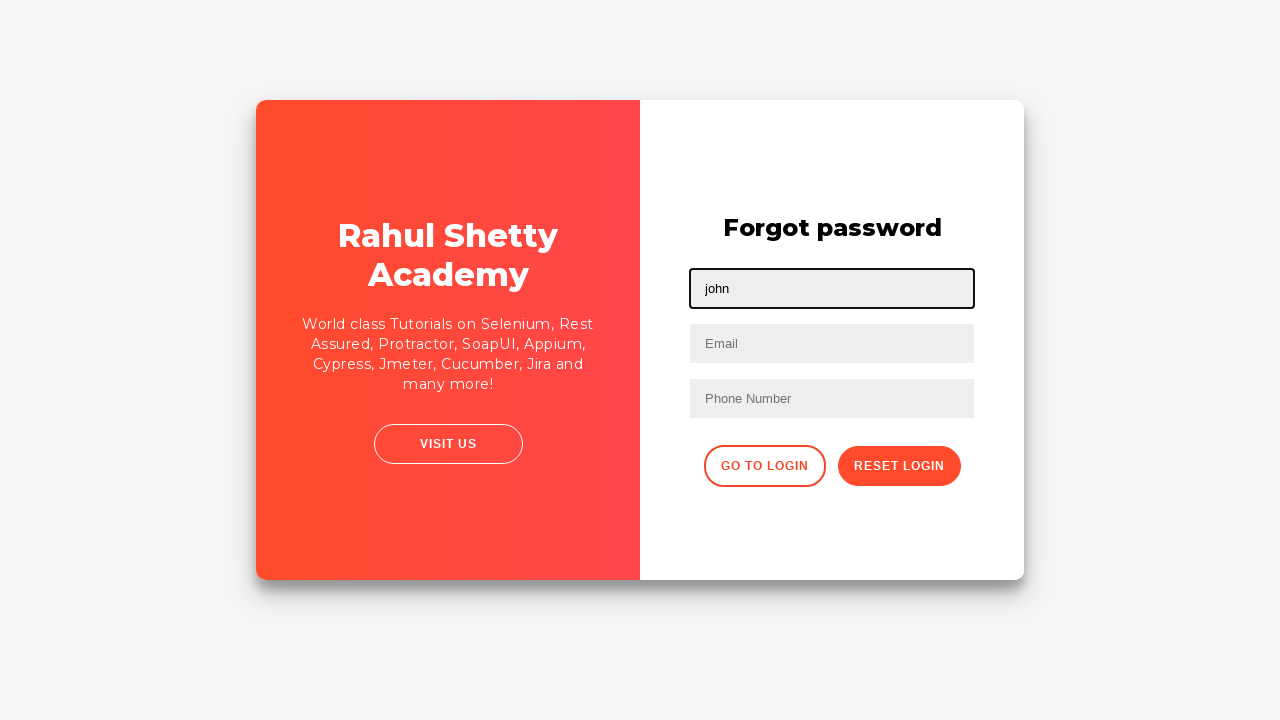

Filled email field with 'john@email.com' in password reset form on input[placeholder="Email"]
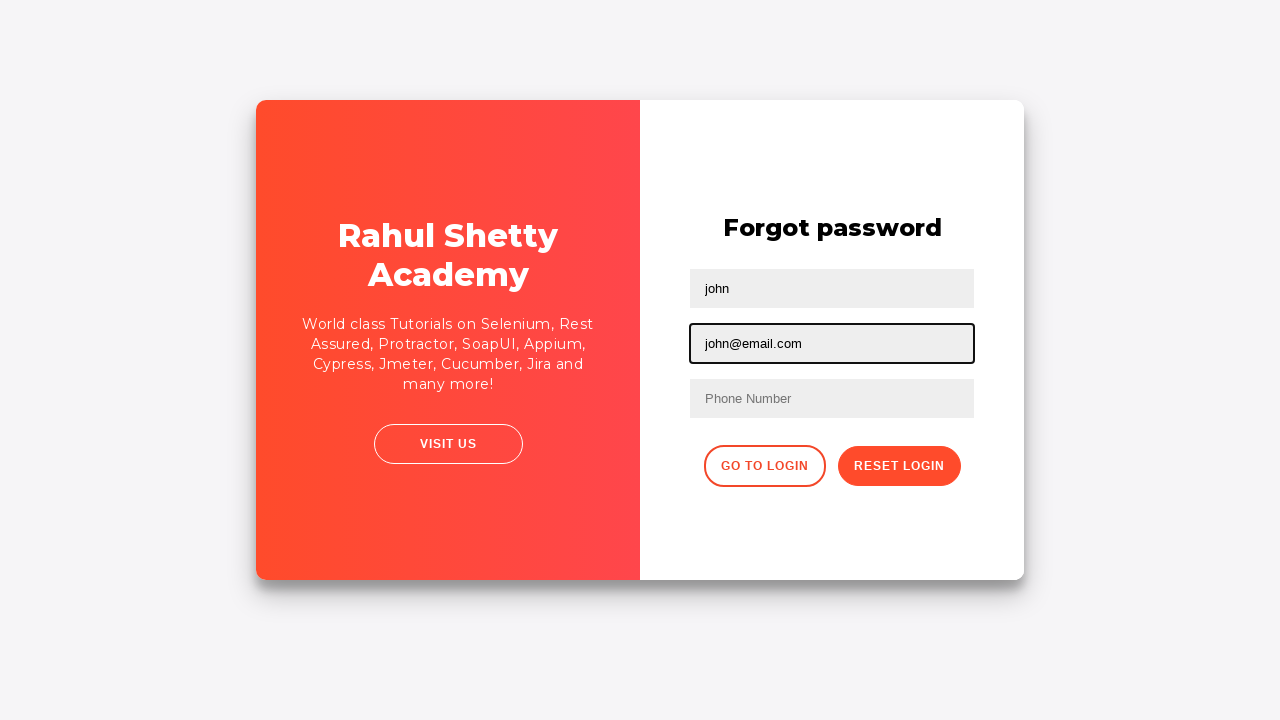

Filled phone number field with '4804409982' in password reset form on input[placeholder="Phone Number"]
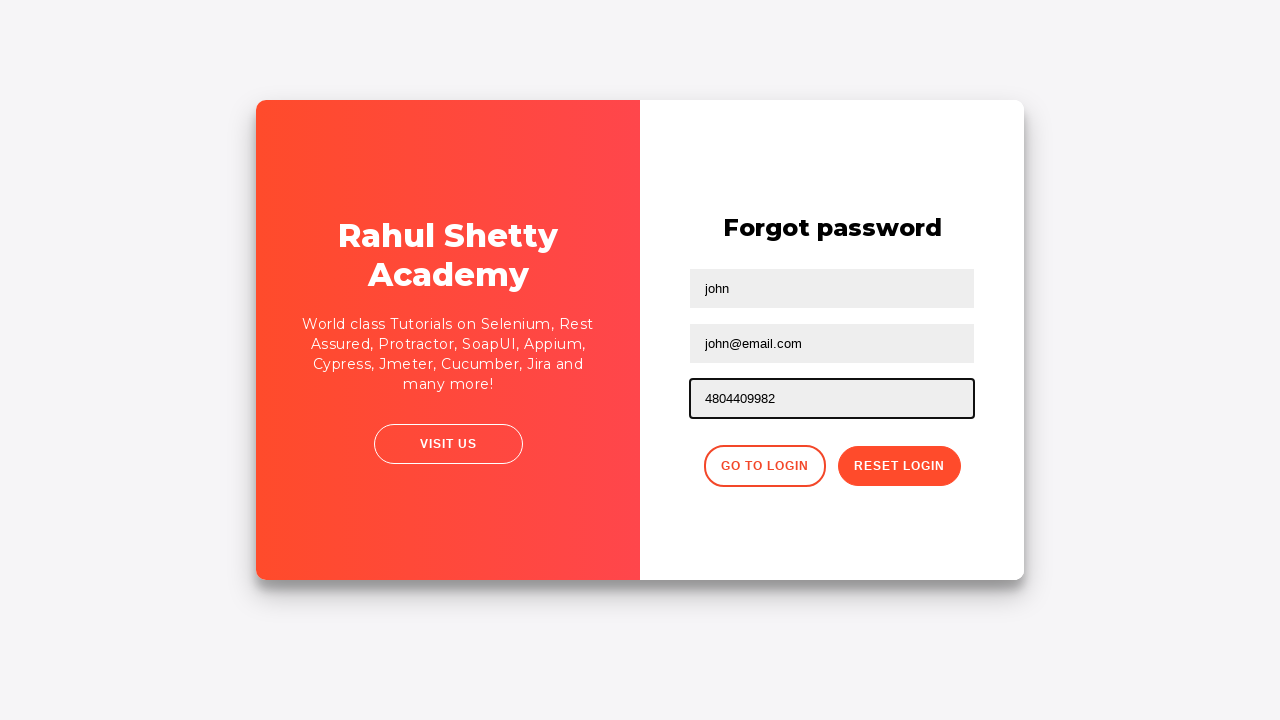

Clicked reset password button at (899, 466) on .reset-pwd-btn
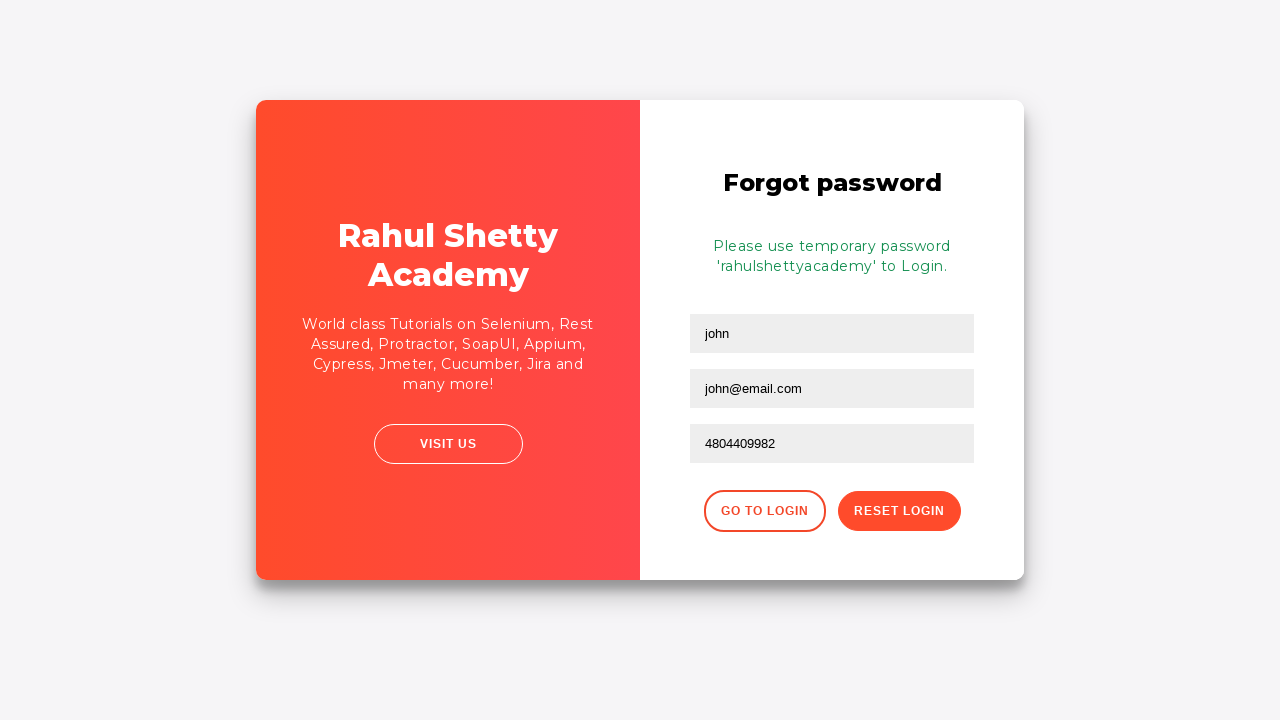

Retrieved success message from page
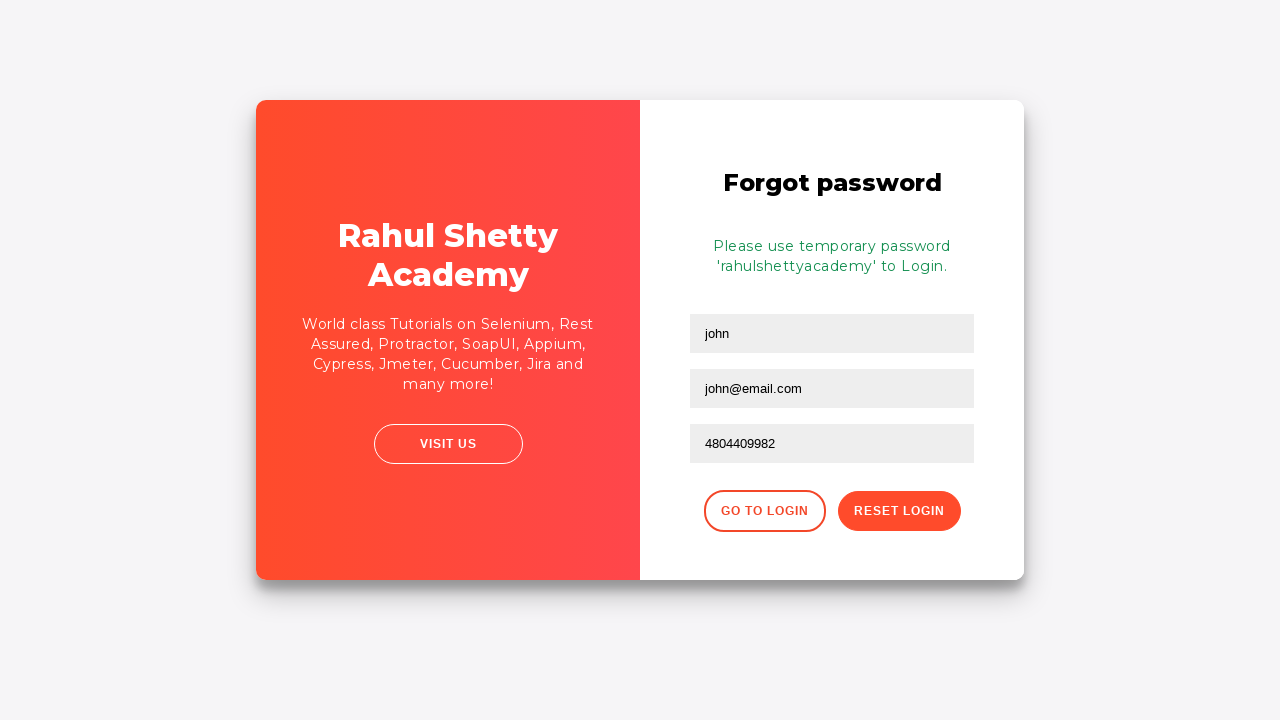

Verified success message contains 'temporary password'
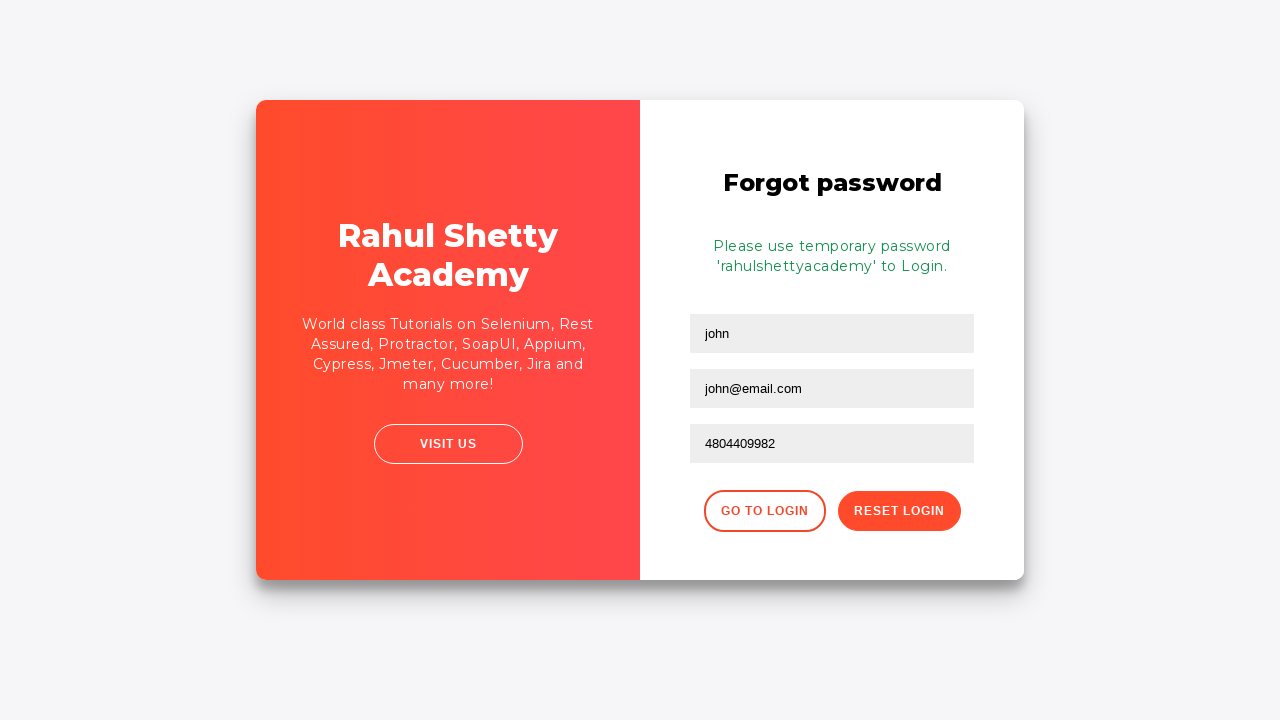

Clicked button to go back to login page at (764, 511) on .go-to-login-btn
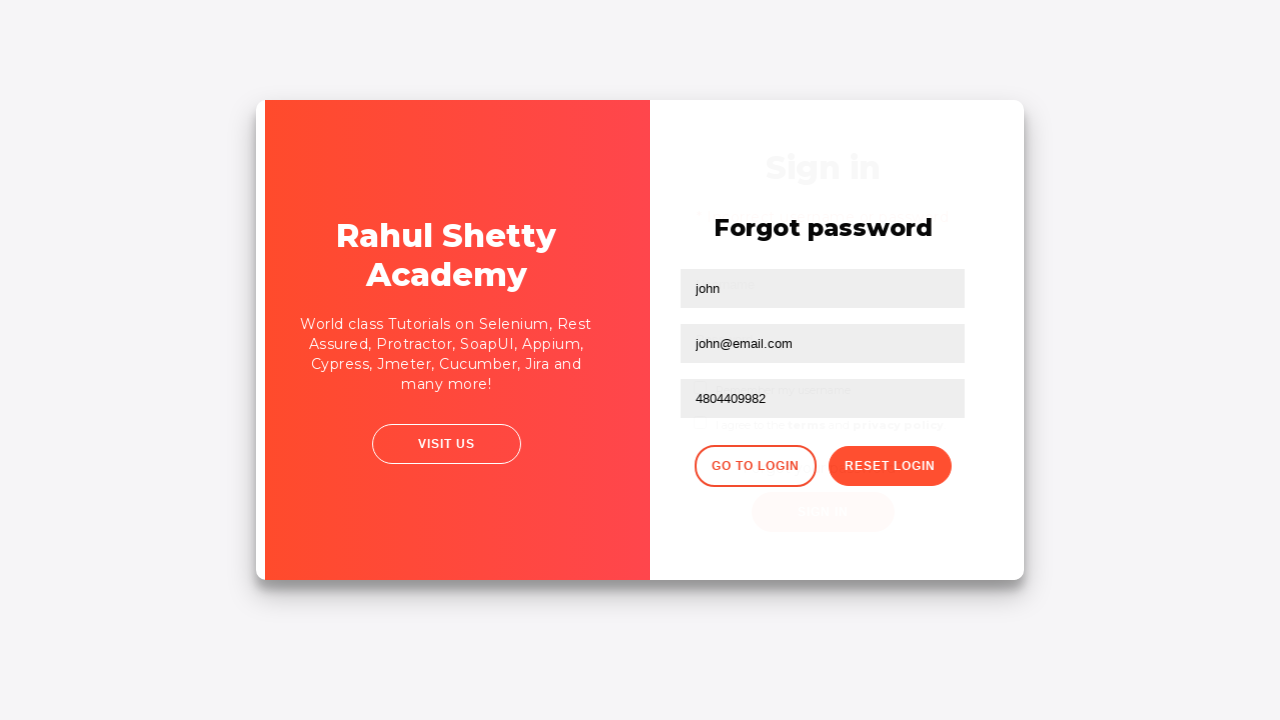

Waited for login page to load
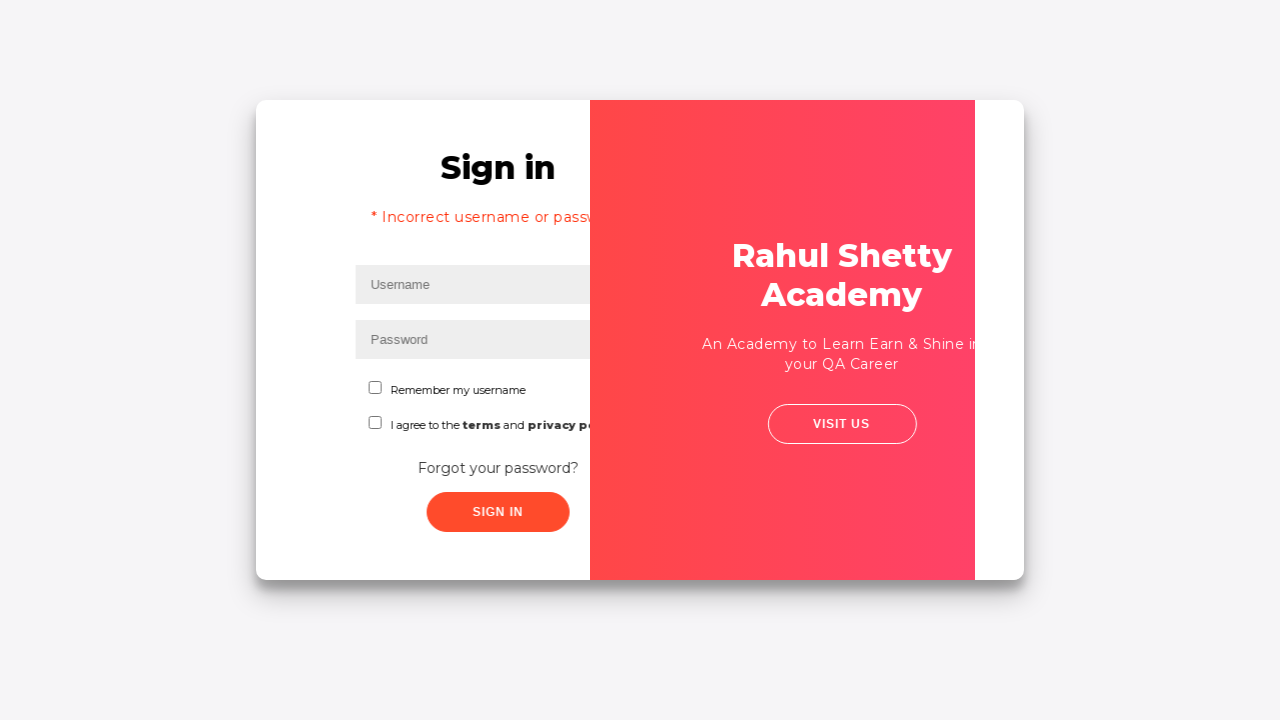

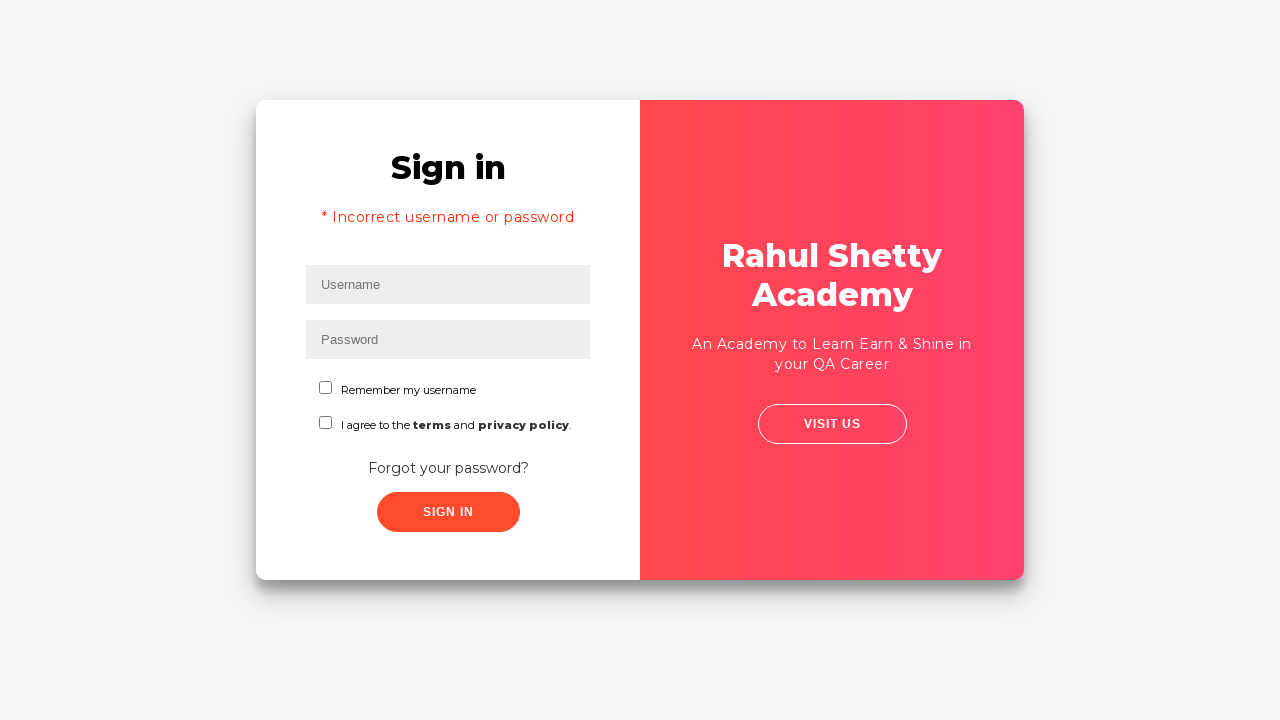